Tests multi-select dropdown functionality by switching to an iframe and selecting multiple options using different methods

Starting URL: https://www.w3schools.com/tags/tryit.asp?filename=tryhtml_select_multiple

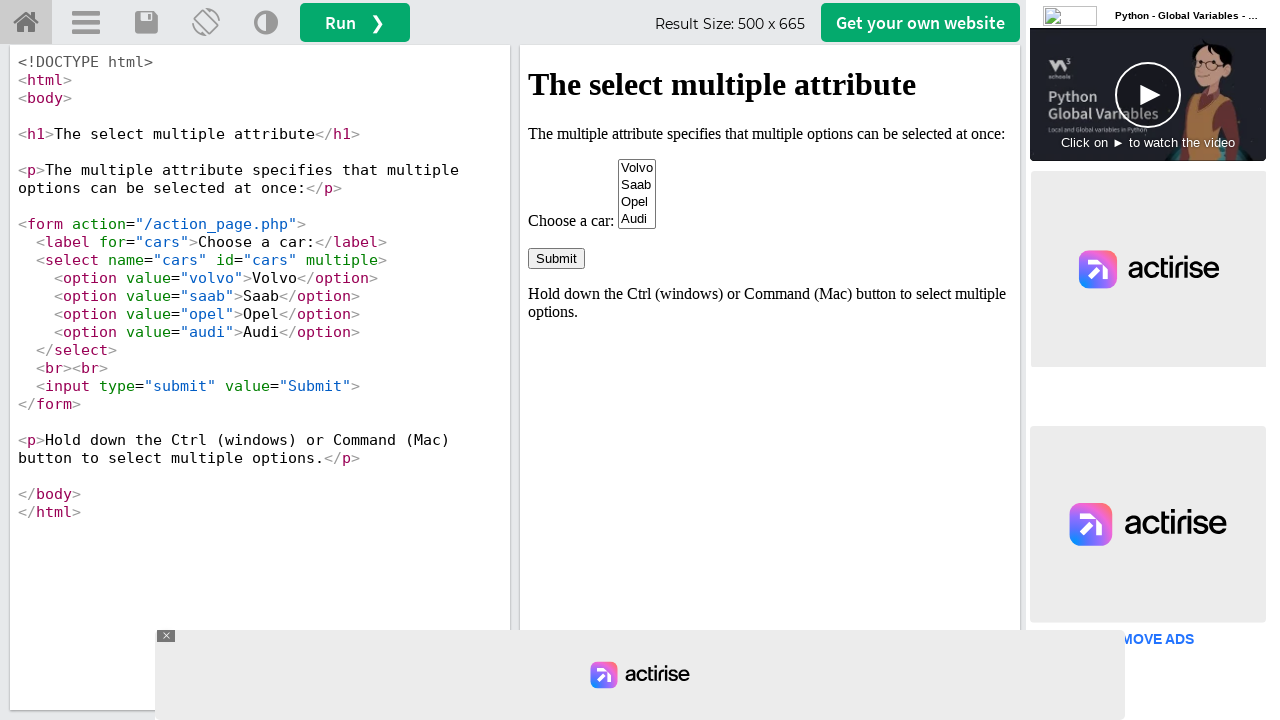

Located iframe containing the multi-select dropdown demo
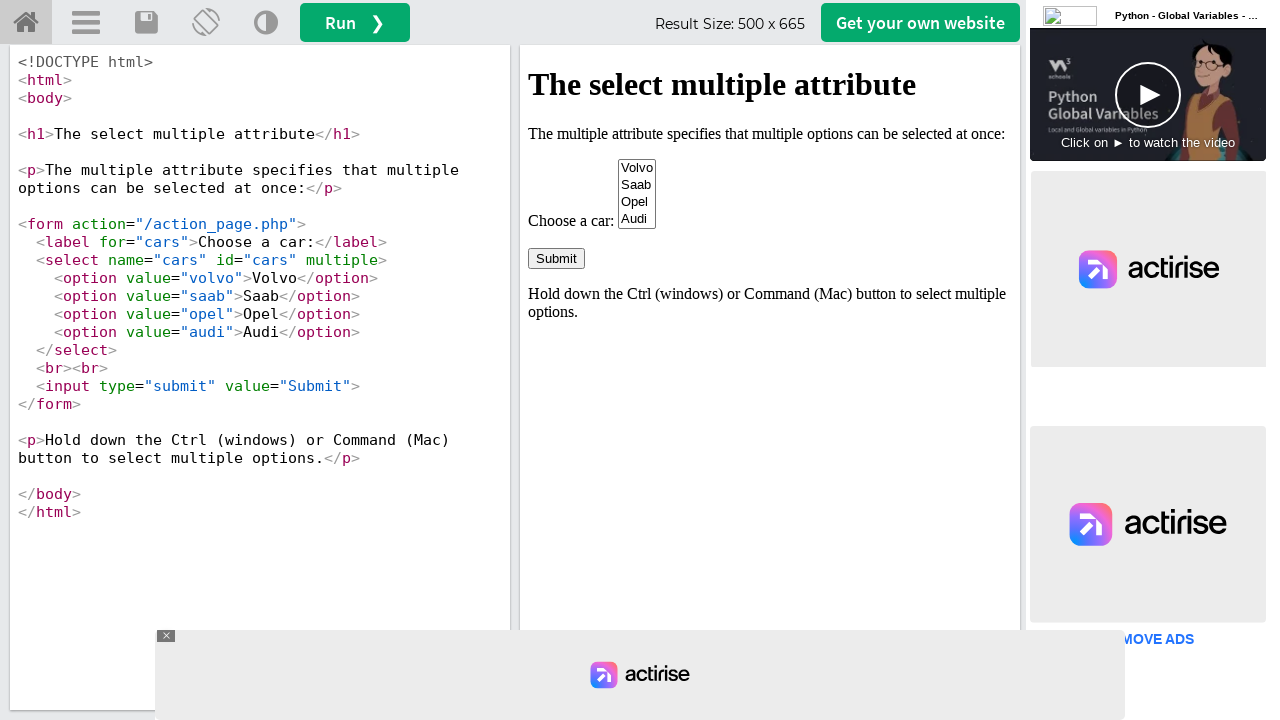

Located select element with name 'cars'
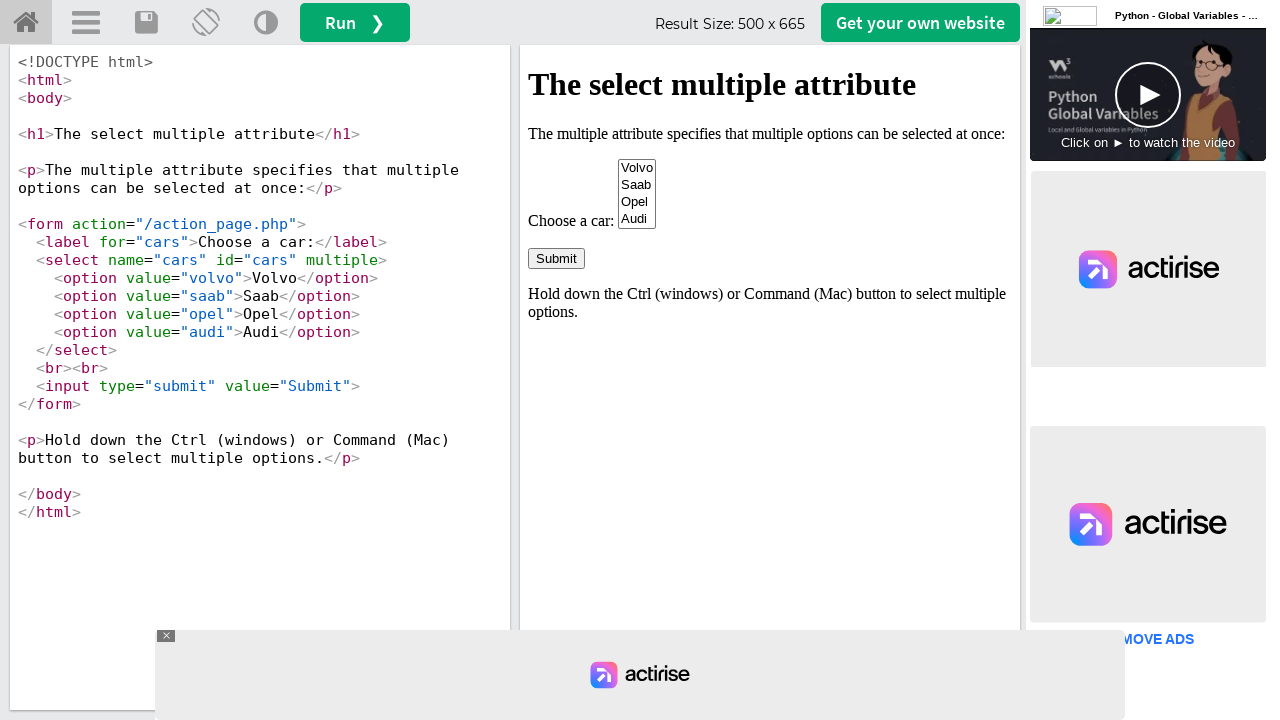

Selected 'saab' option by value on iframe[id='iframeResult'] >> internal:control=enter-frame >> select[name='cars']
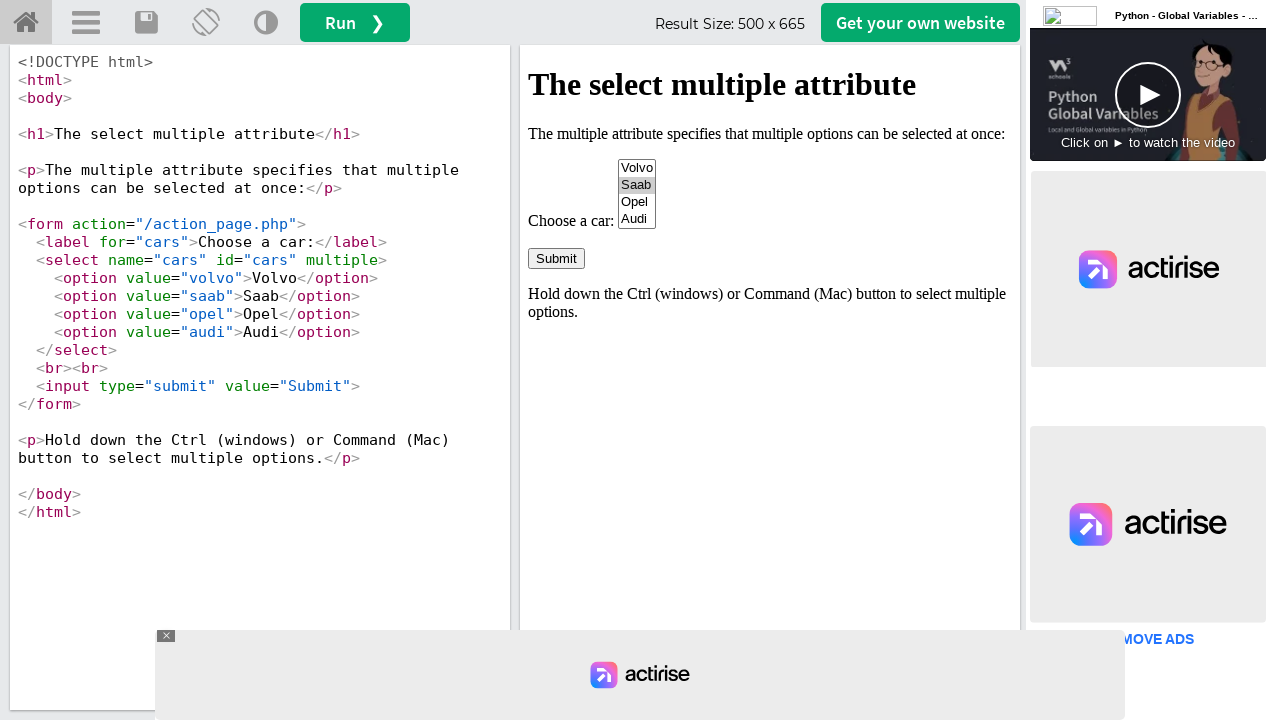

Selected 'Opel' option by visible text on iframe[id='iframeResult'] >> internal:control=enter-frame >> select[name='cars']
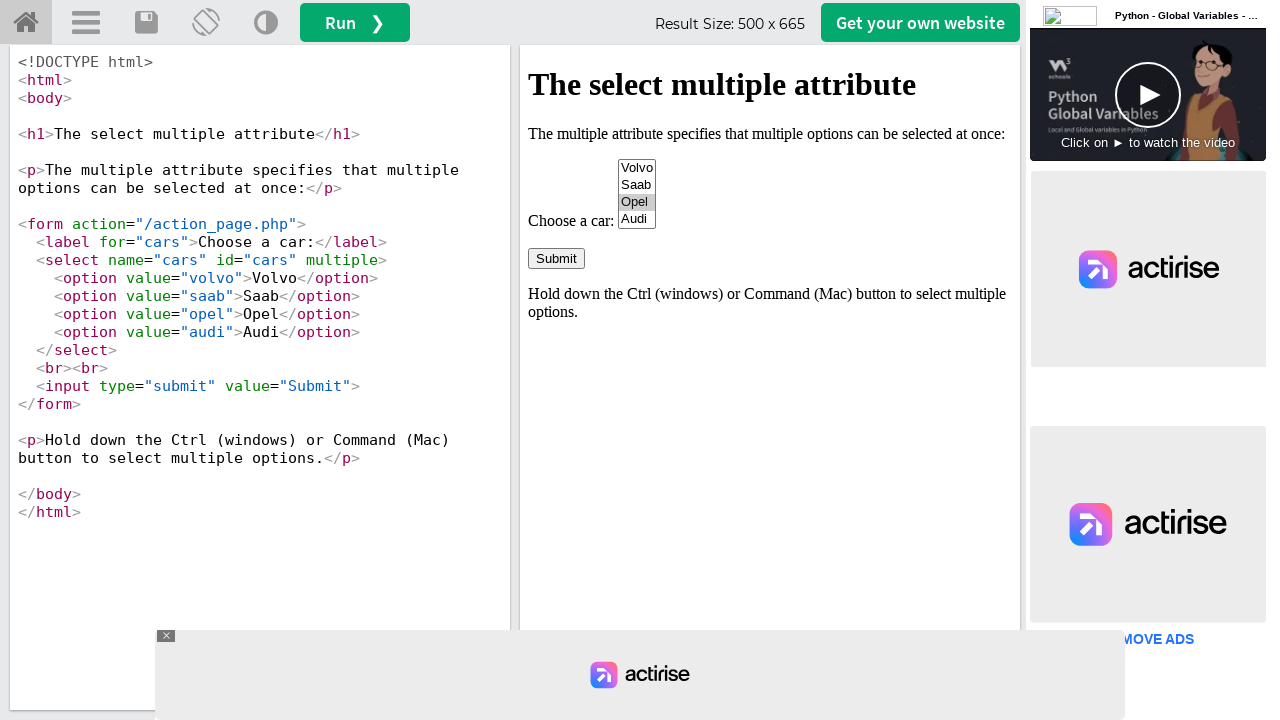

Selected option at index 1 on iframe[id='iframeResult'] >> internal:control=enter-frame >> select[name='cars']
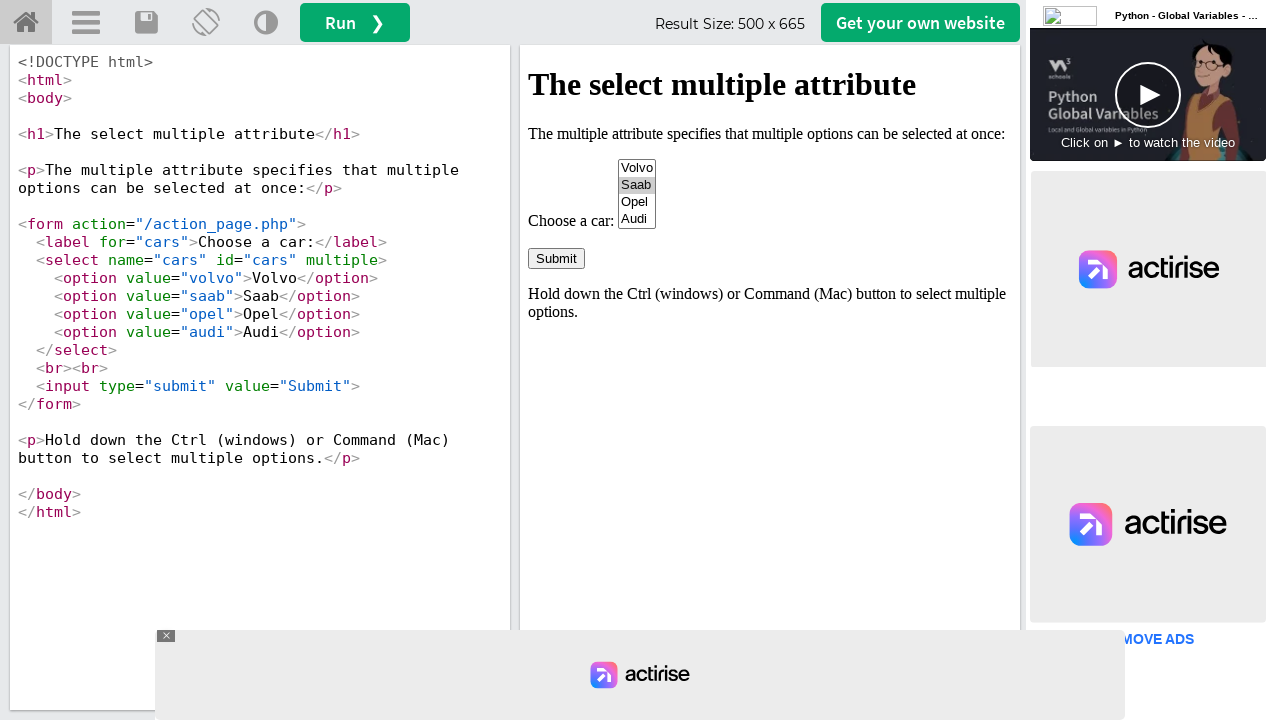

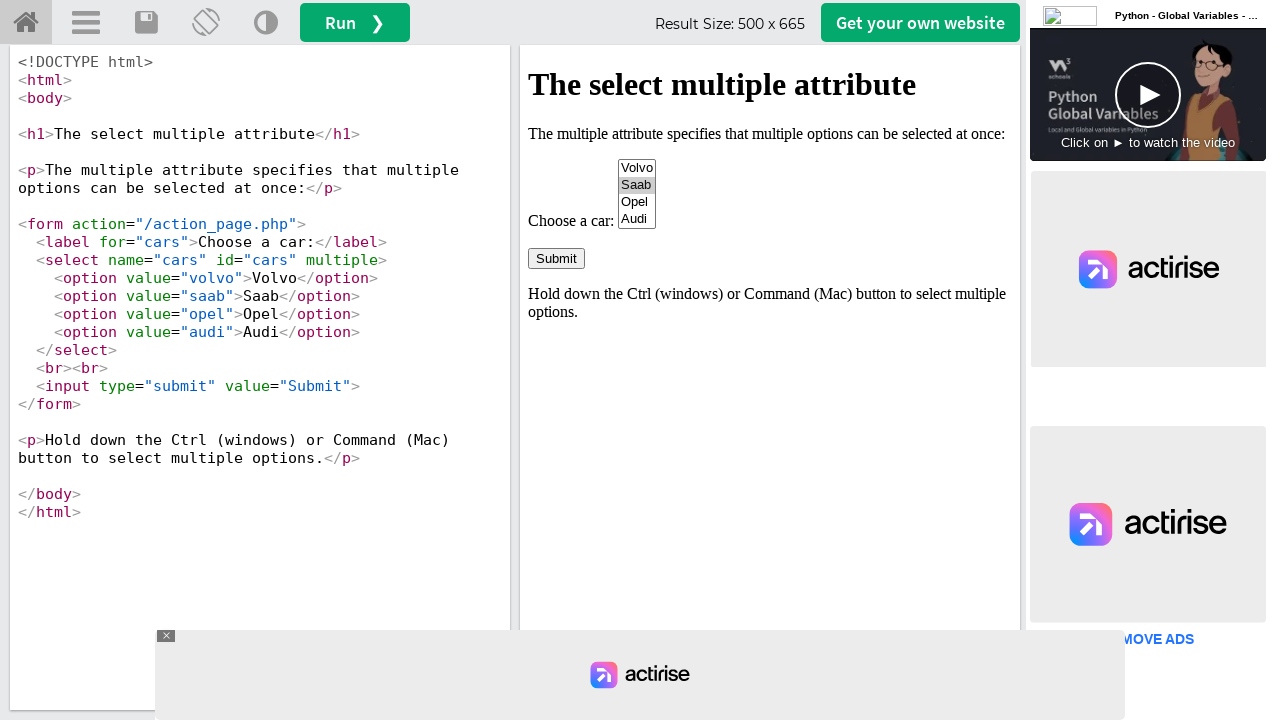